Tests JavaScript alert and confirm dialog handling by clicking buttons and accepting alerts

Starting URL: https://the-internet.herokuapp.com/javascript_alerts

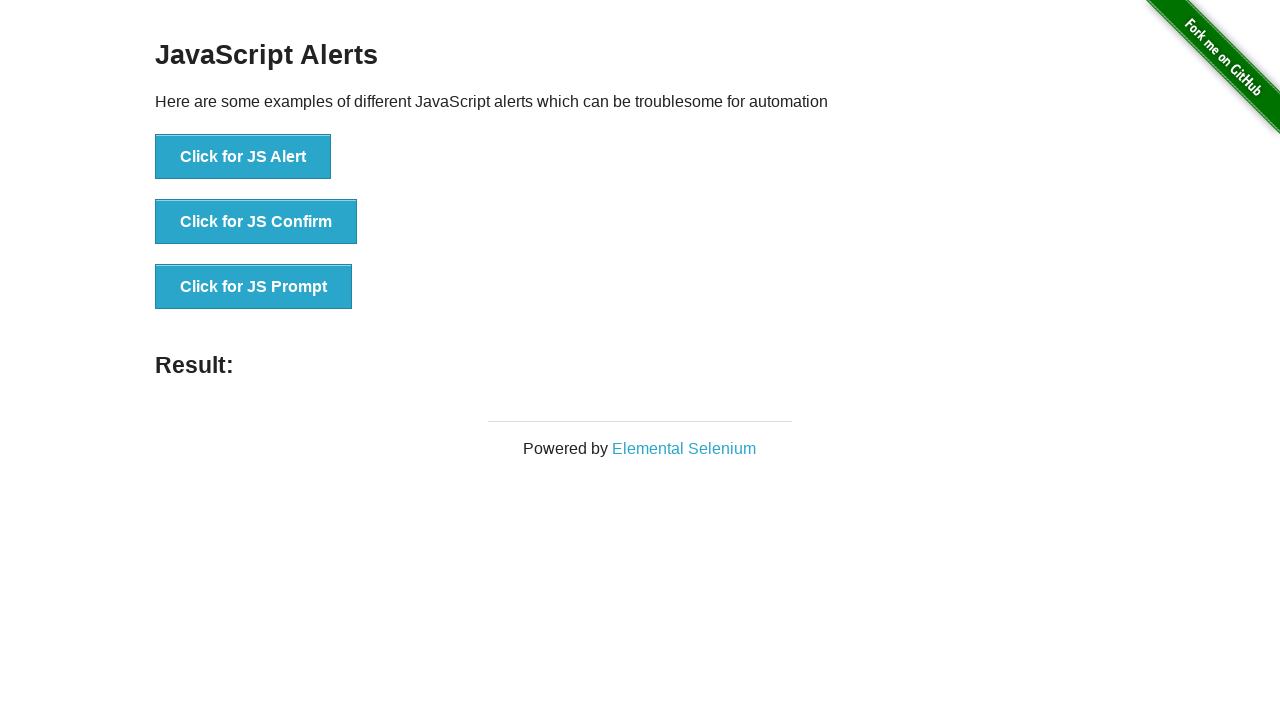

Clicked button to trigger JavaScript alert dialog at (243, 157) on [onclick='jsAlert()']
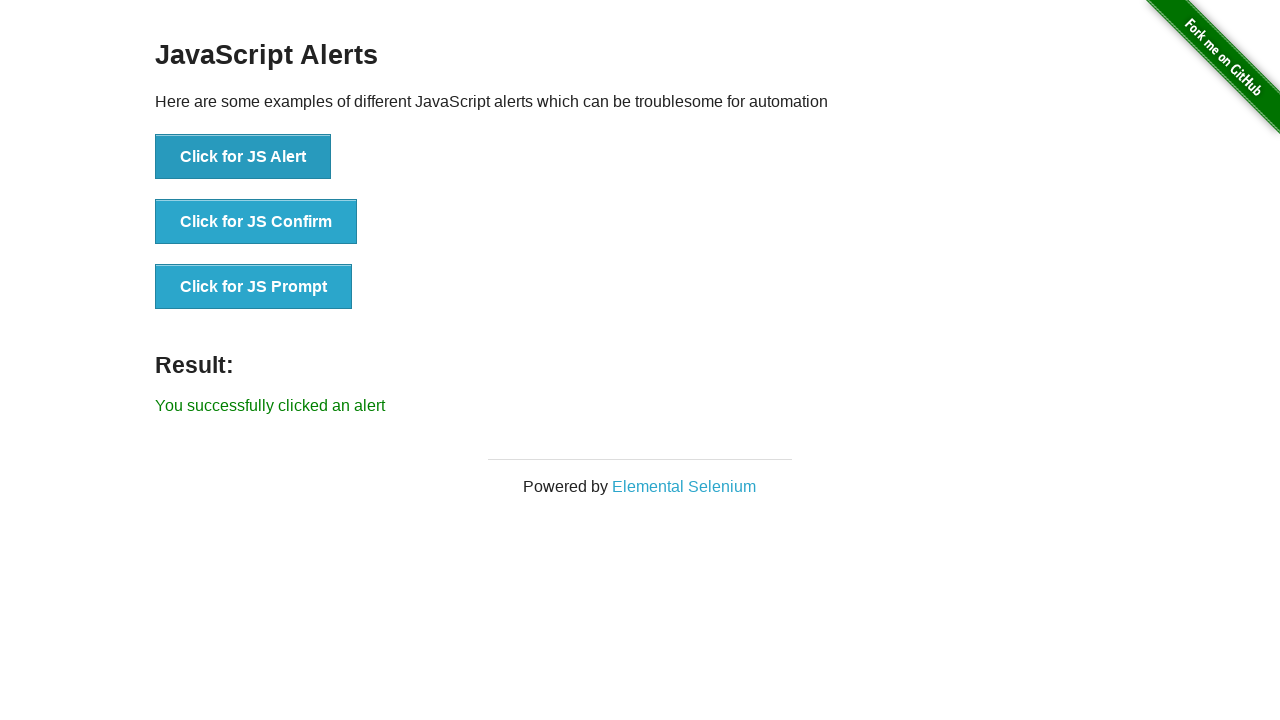

Set up dialog handler to accept alerts
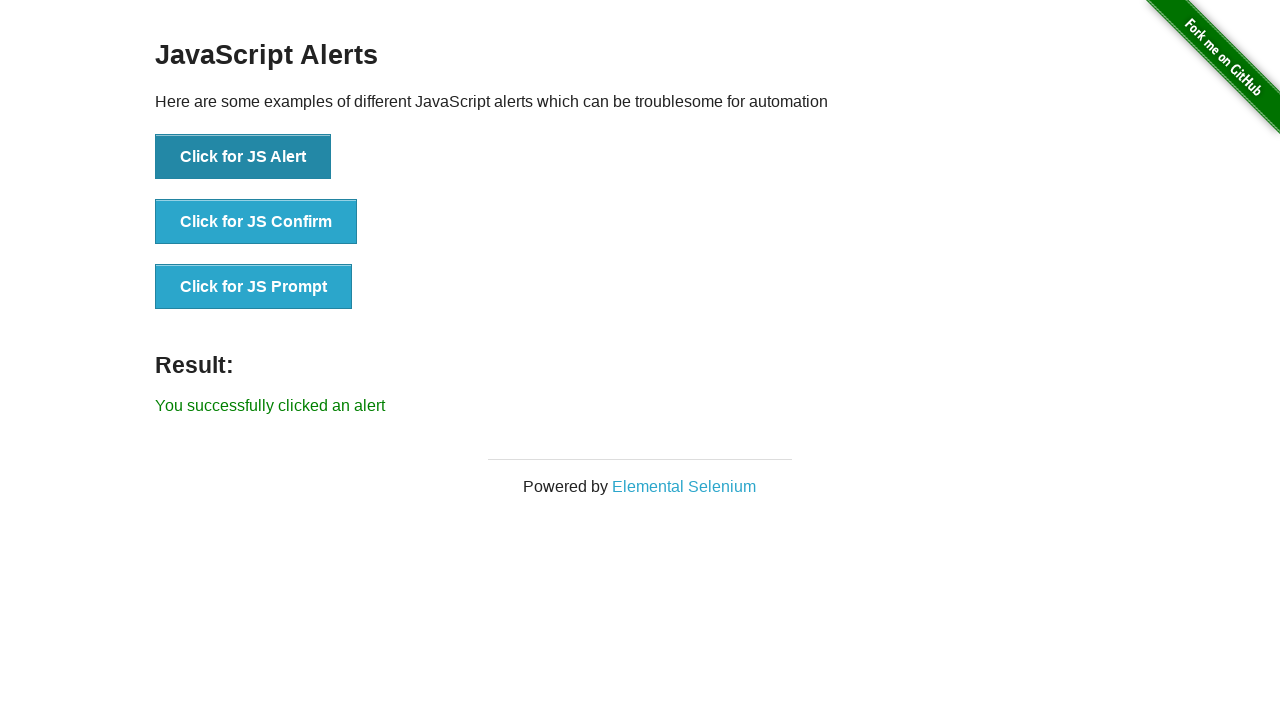

Verified success message appeared after accepting alert
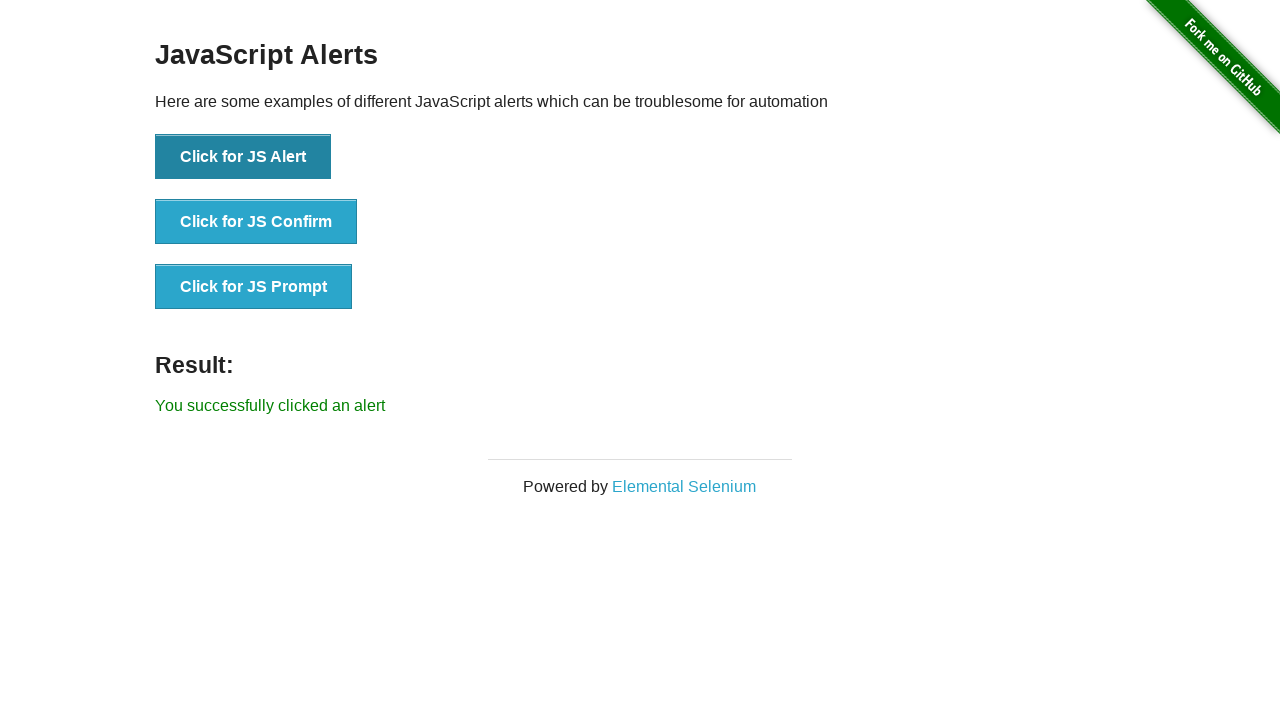

Clicked button to trigger JavaScript confirm dialog at (256, 222) on [onclick='jsConfirm()']
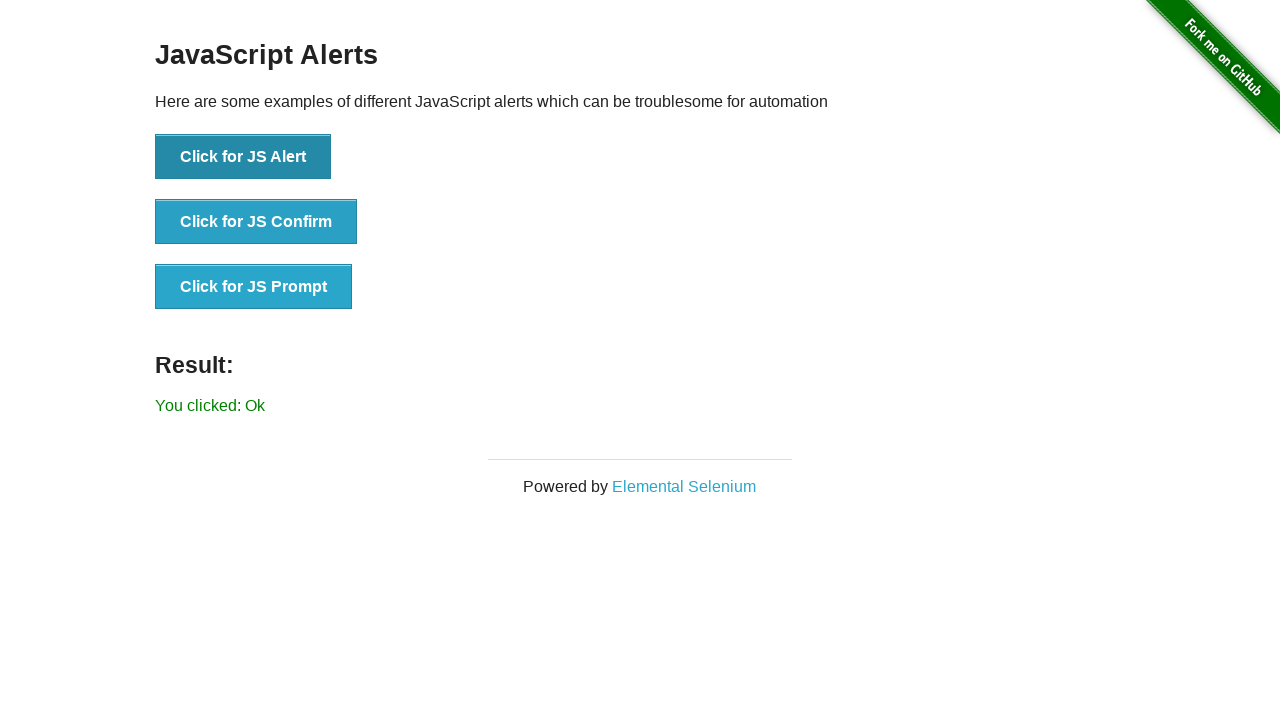

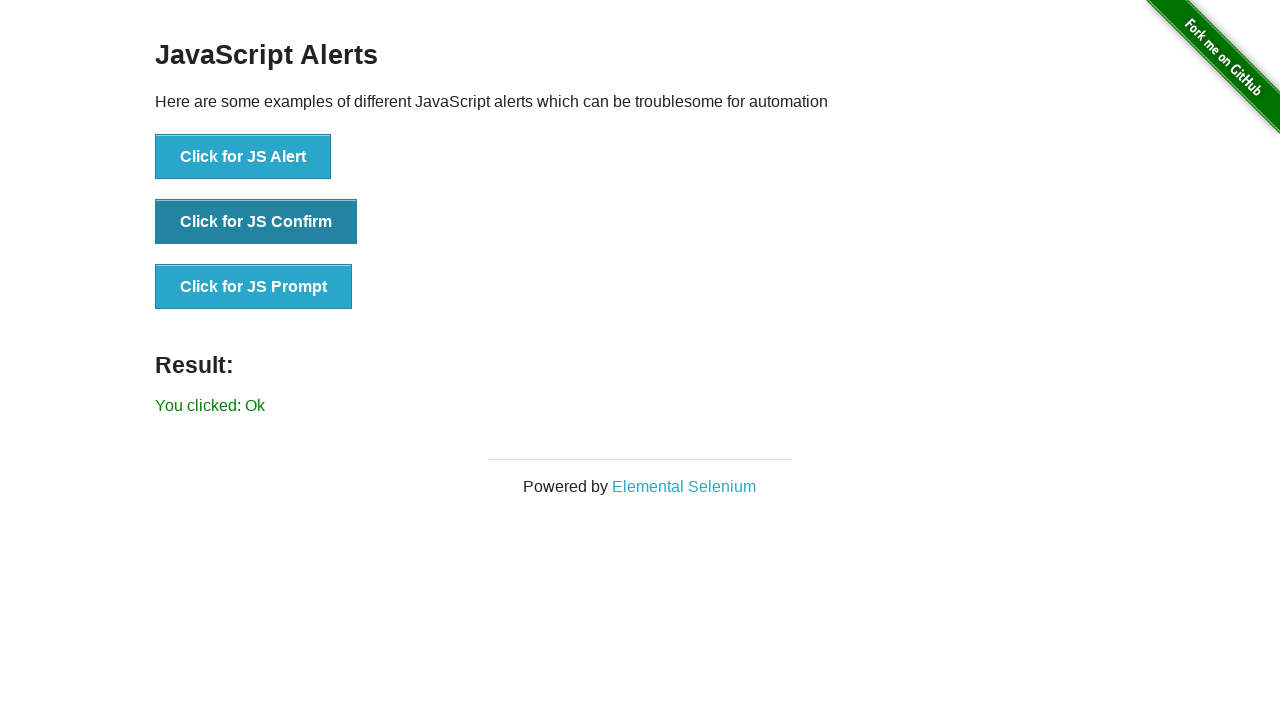